Tests alert handling functionality by clicking a button that triggers an alert and accepting it

Starting URL: https://demo.automationtesting.in/Alerts.html

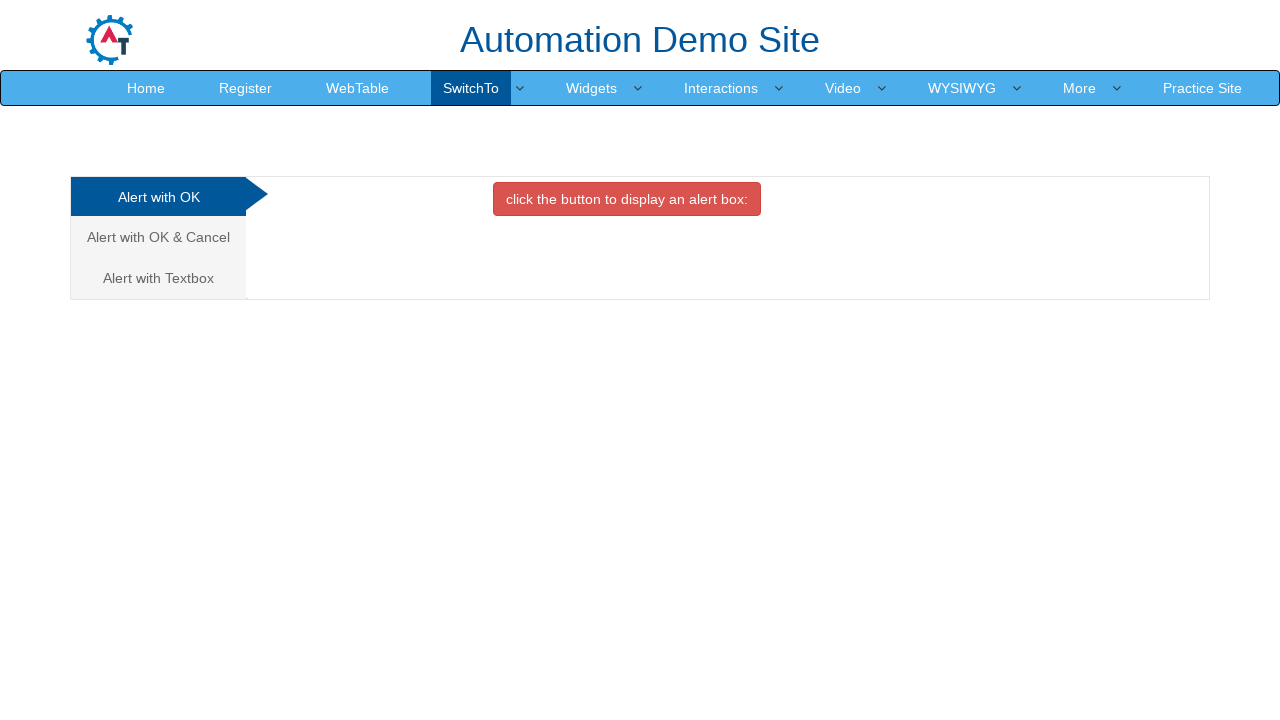

Clicked button that triggers alert at (627, 199) on xpath=//*[@id="OKTab"]/button
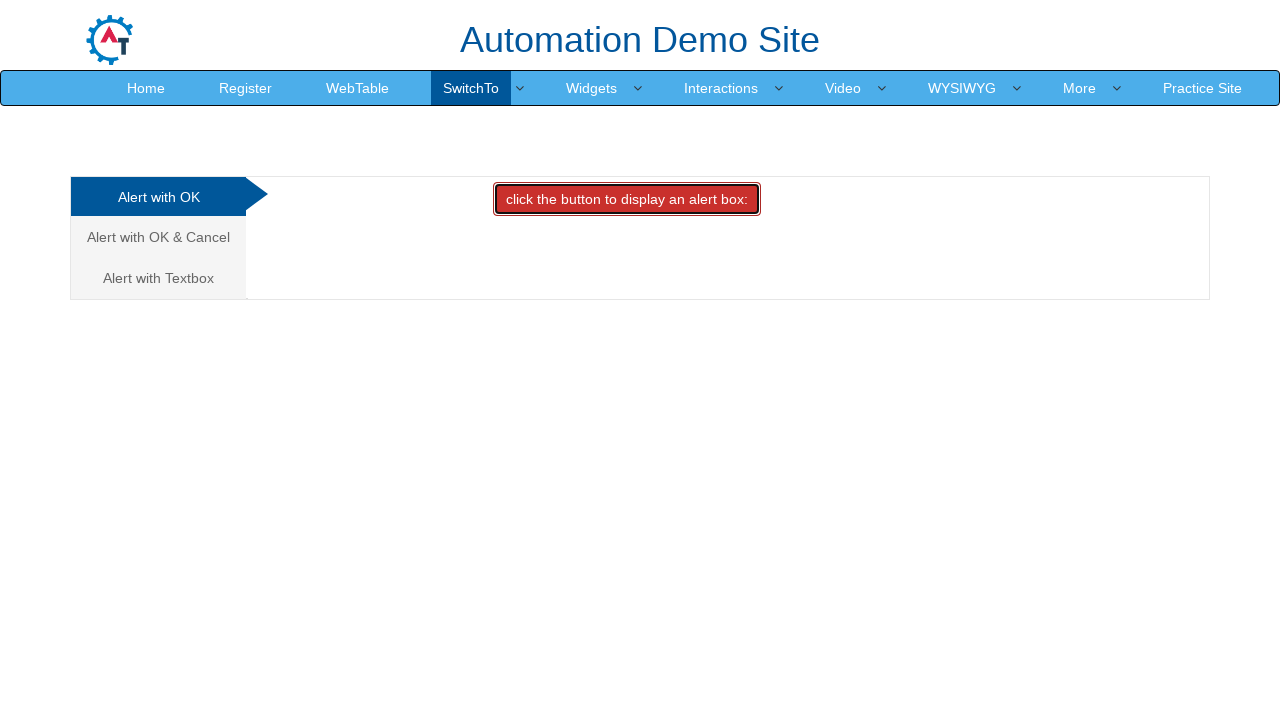

Set up dialog handler to accept alerts
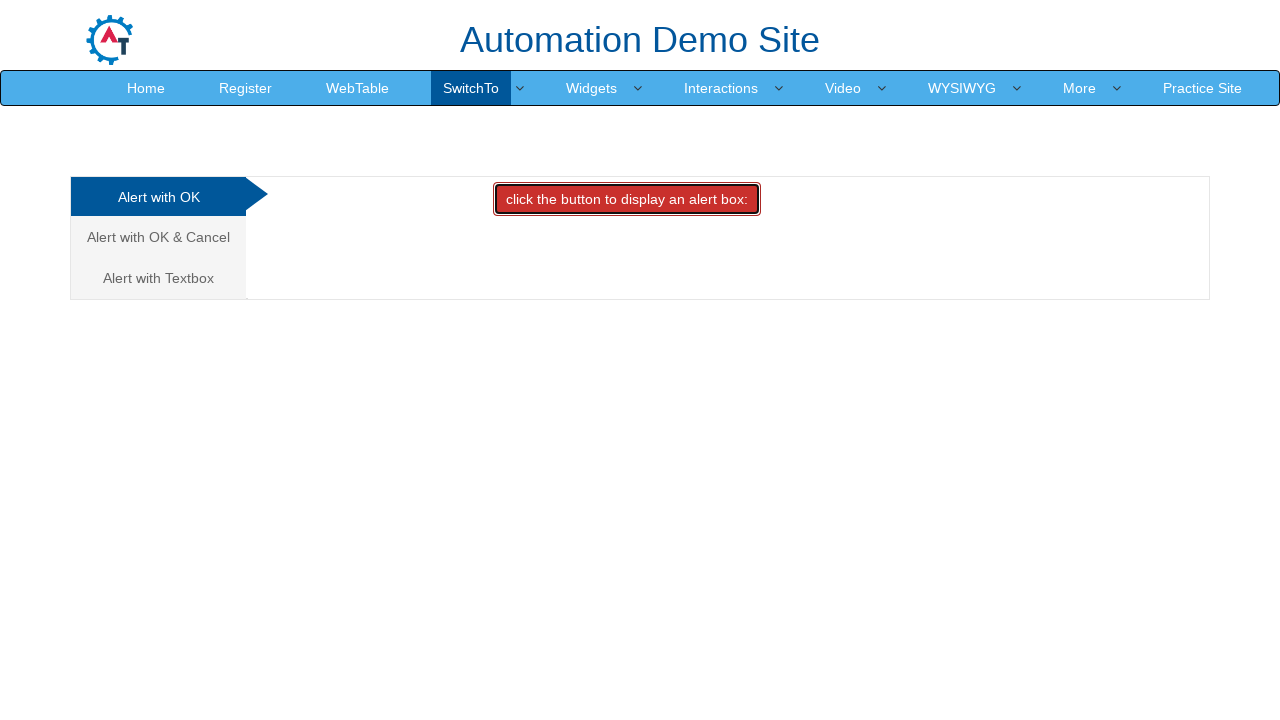

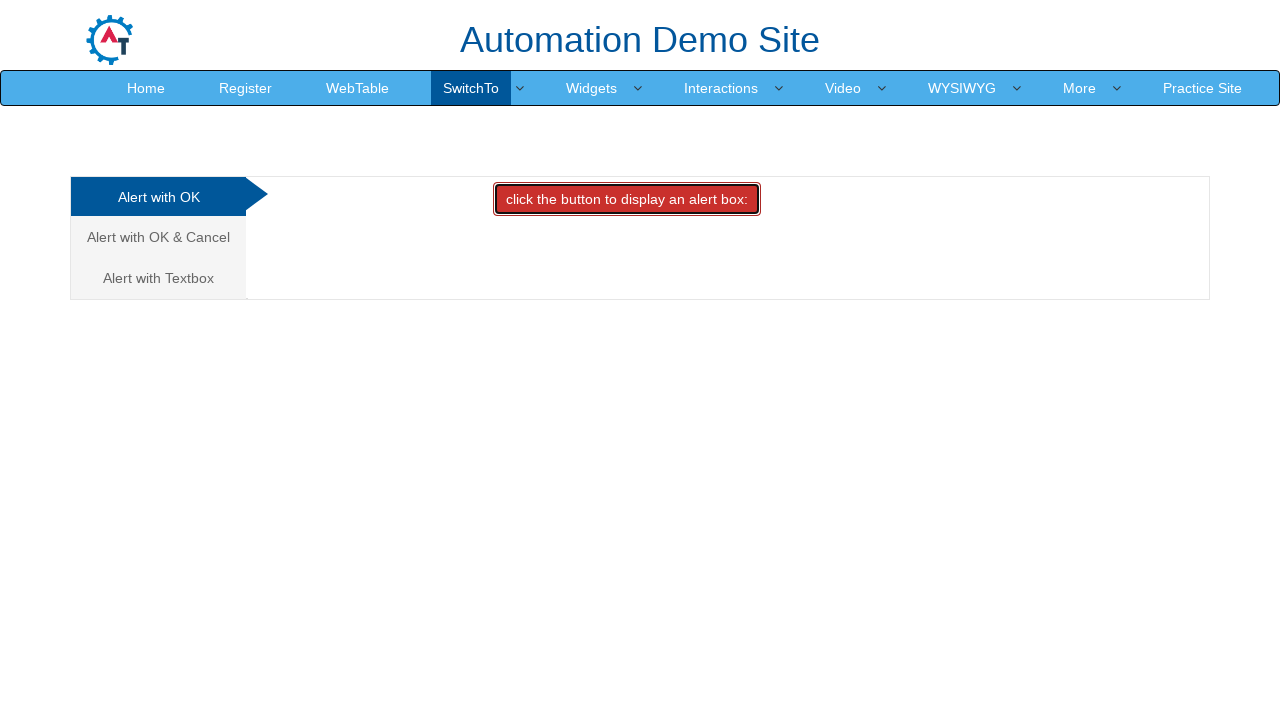